Tests dynamic loading page where content is hidden initially and becomes visible after clicking start - waits for the hidden finish text to become visible

Starting URL: http://the-internet.herokuapp.com/dynamic_loading/1

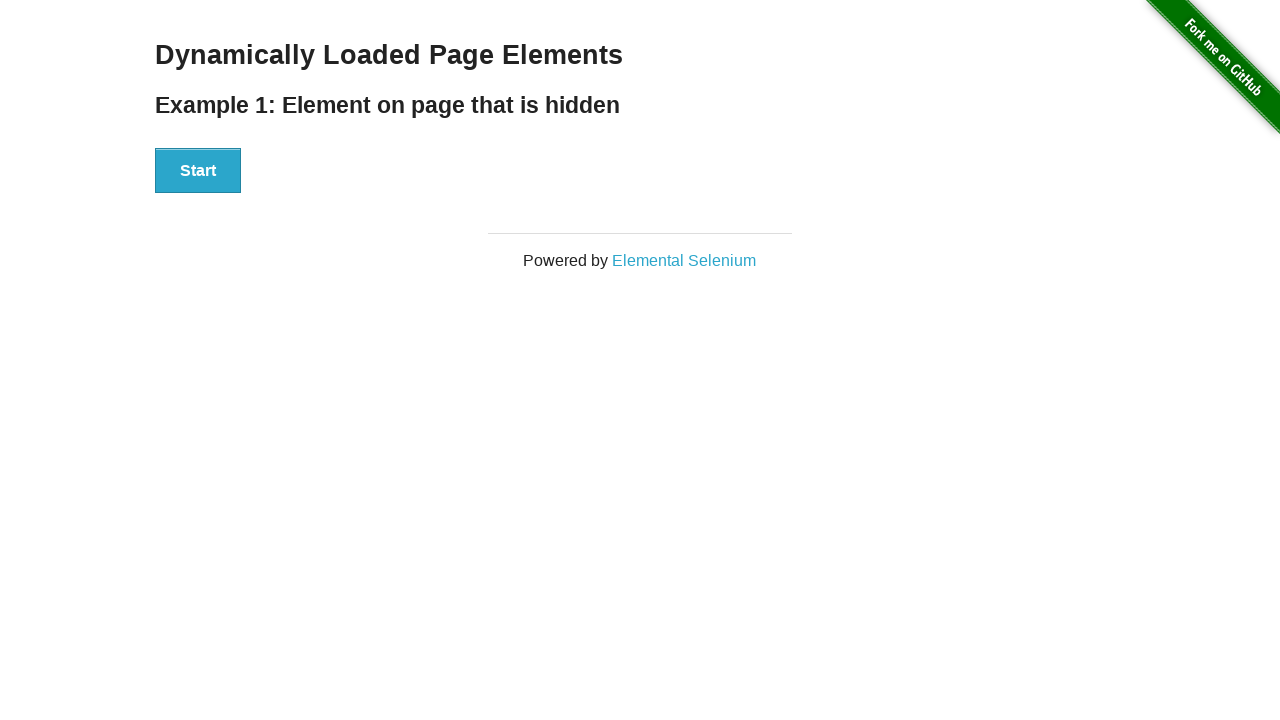

Clicked the Start button to initiate dynamic loading at (198, 171) on #start button
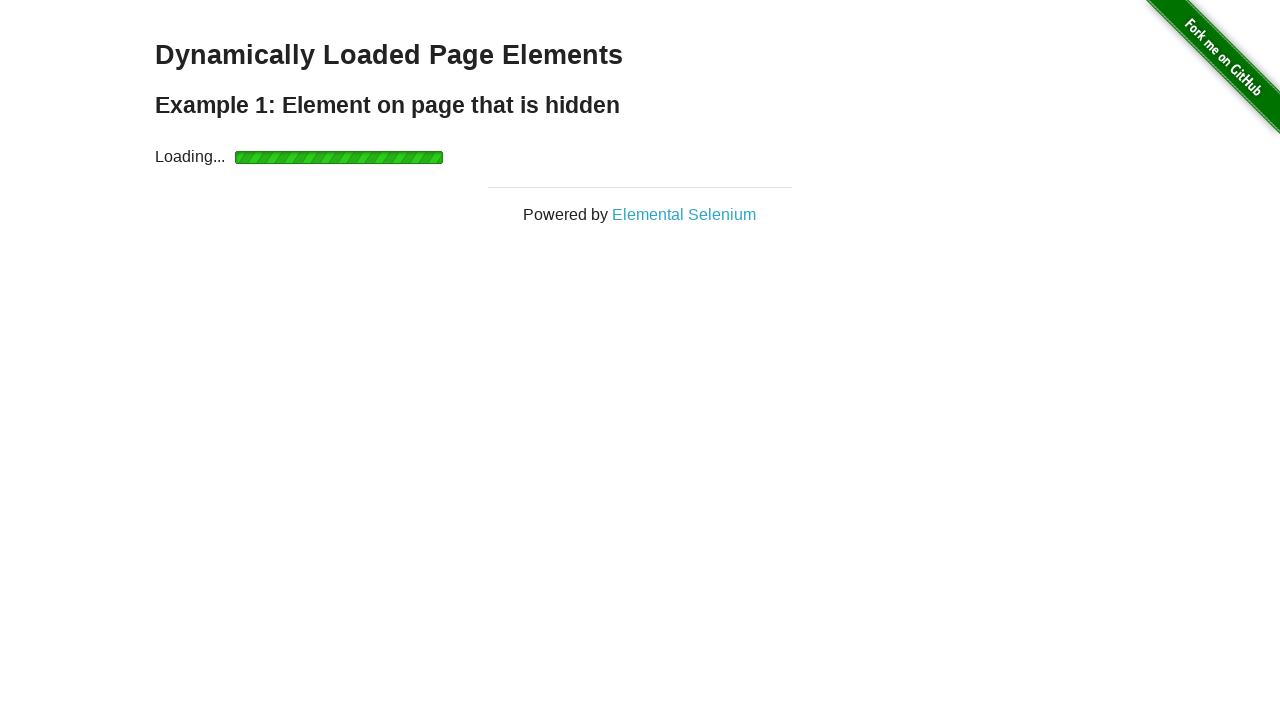

Waited for the finish element to become visible
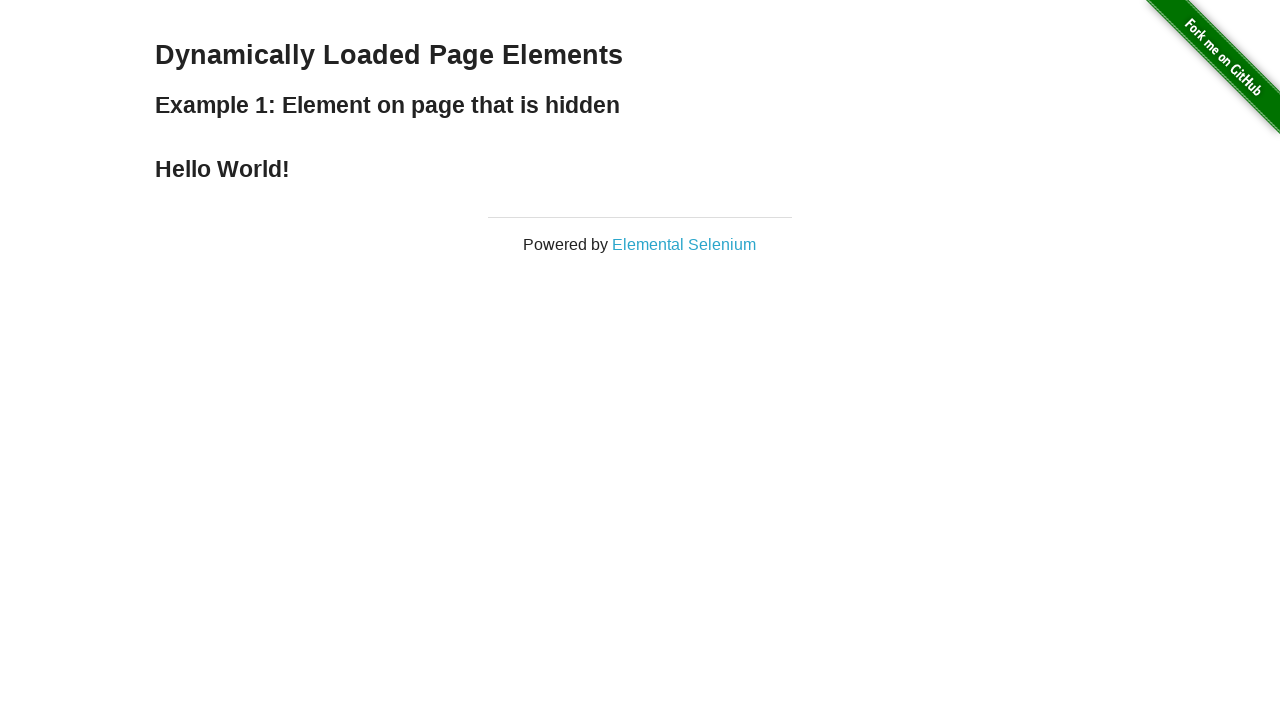

Verified that the finish element is displayed
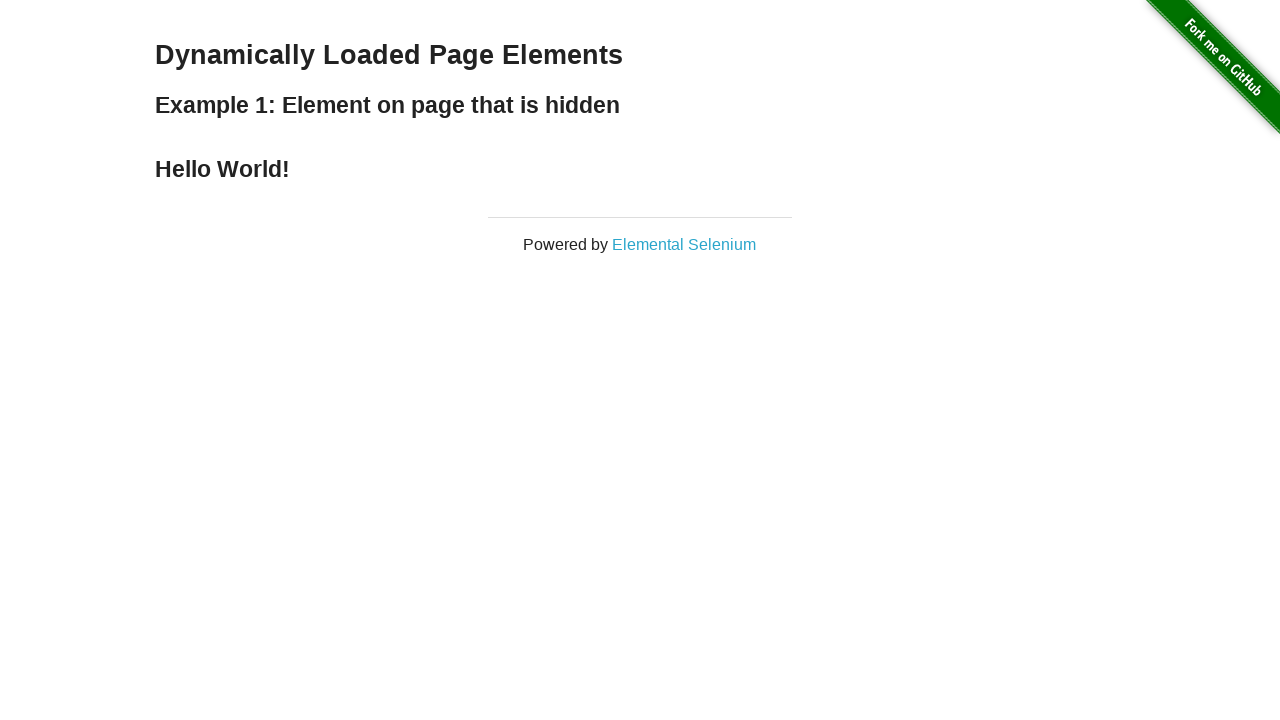

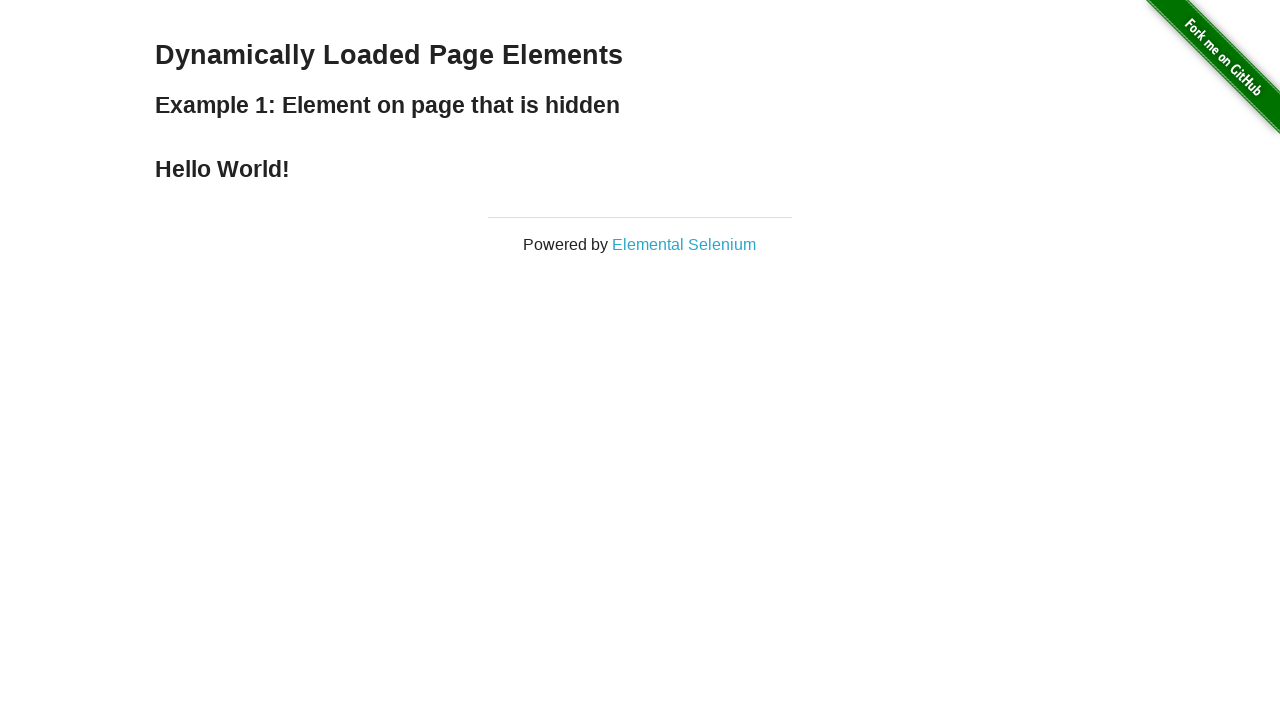